Tests shoe shop size checker with upper bound value (44), entering size and verifying the success message

Starting URL: https://lm.skillbox.cc/qa_tester/module03/practice1/

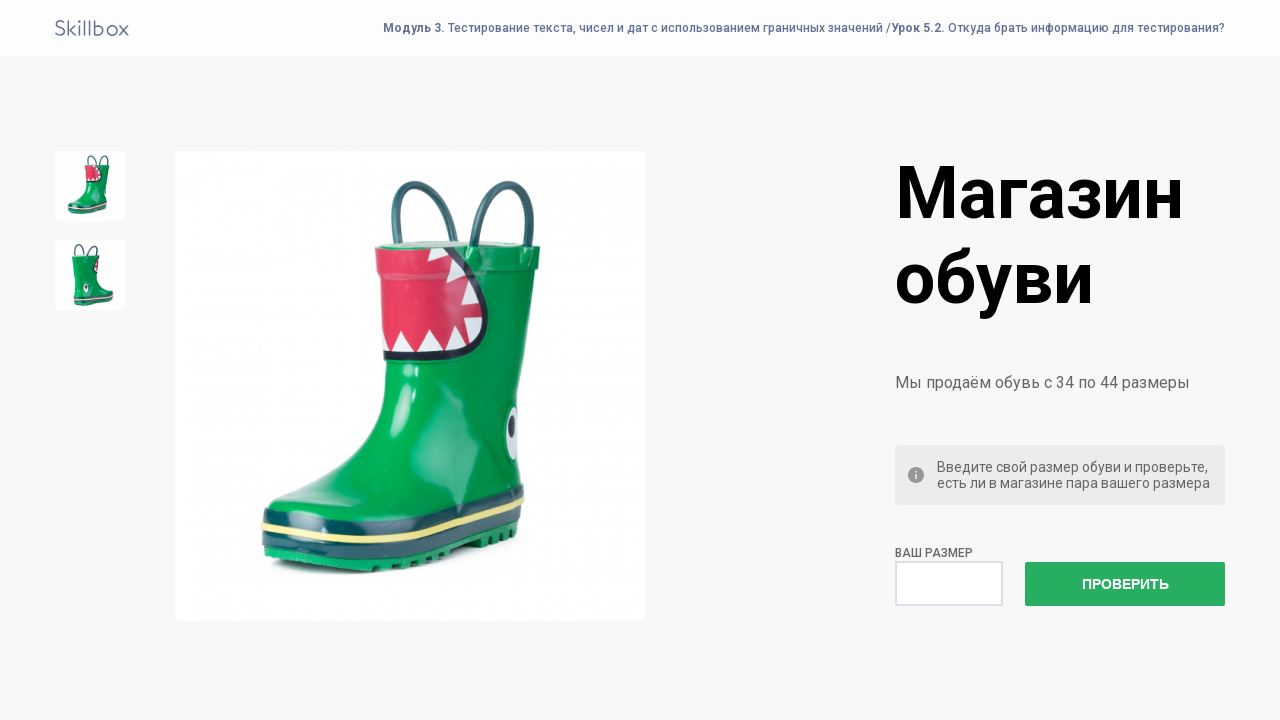

Filled shoe size input field with upper bound value '44' on [name='check']
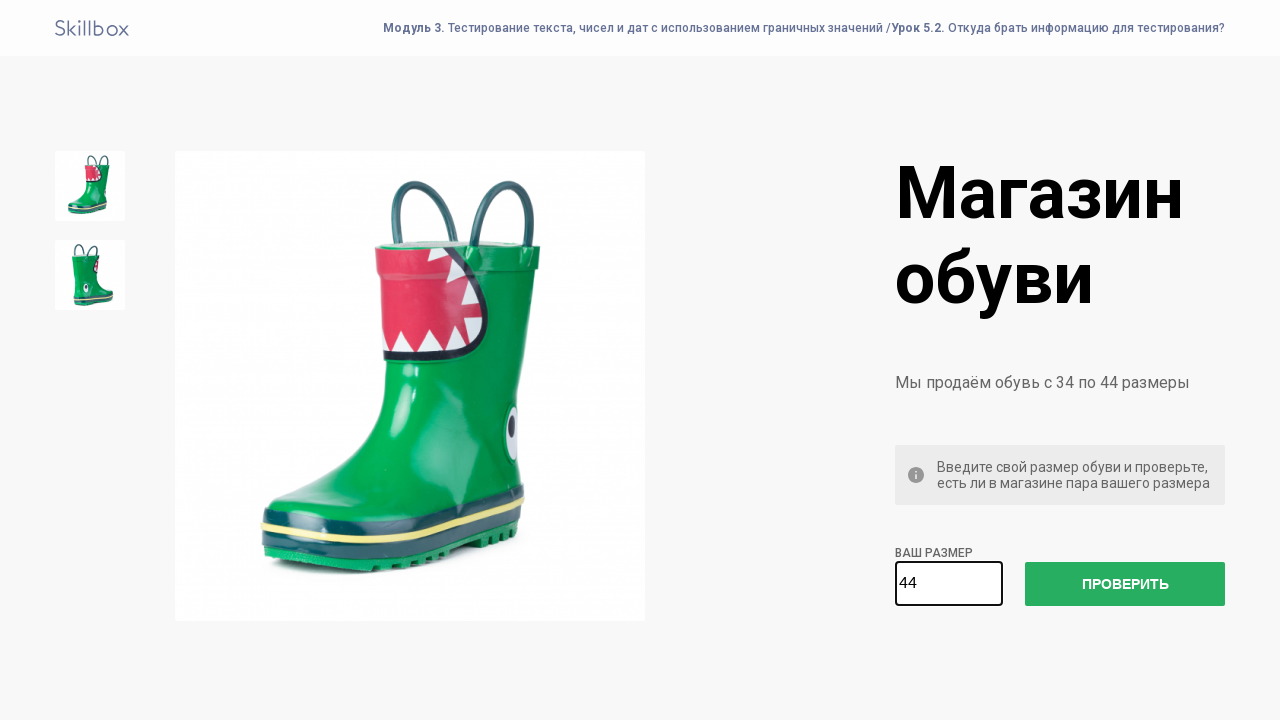

Clicked the check size button at (1125, 584) on #check-size-button
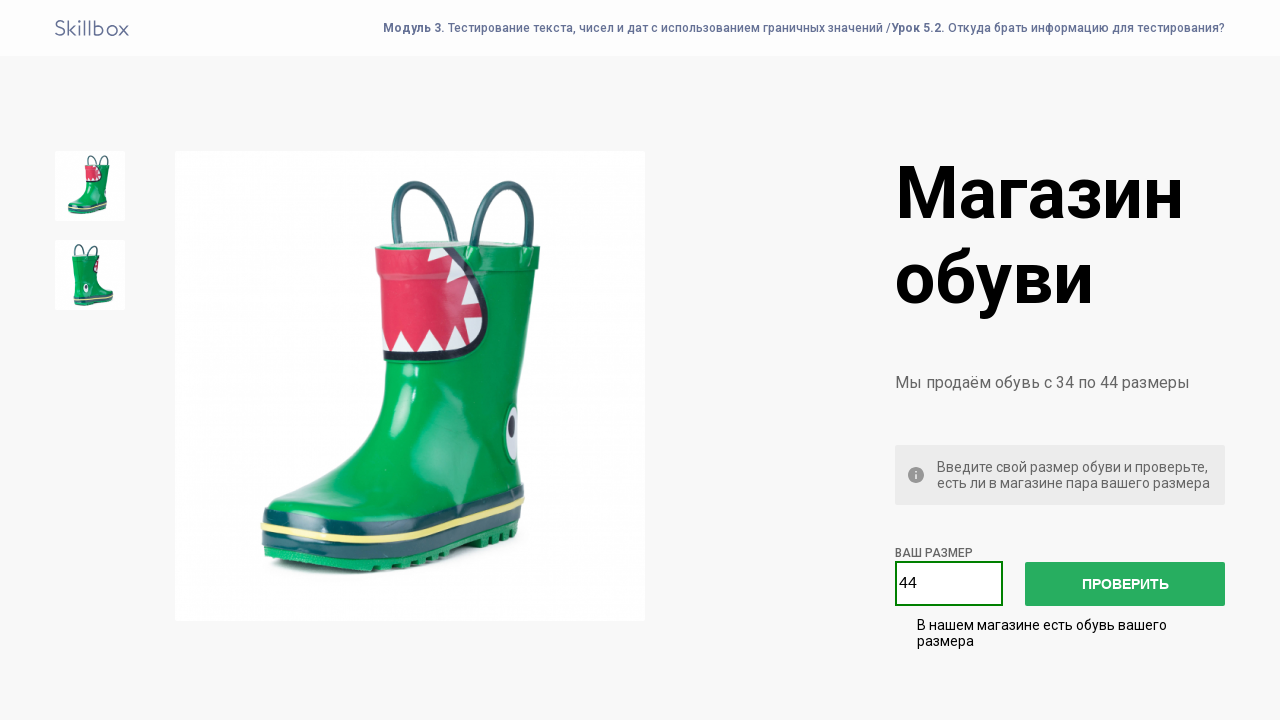

Success message element appeared
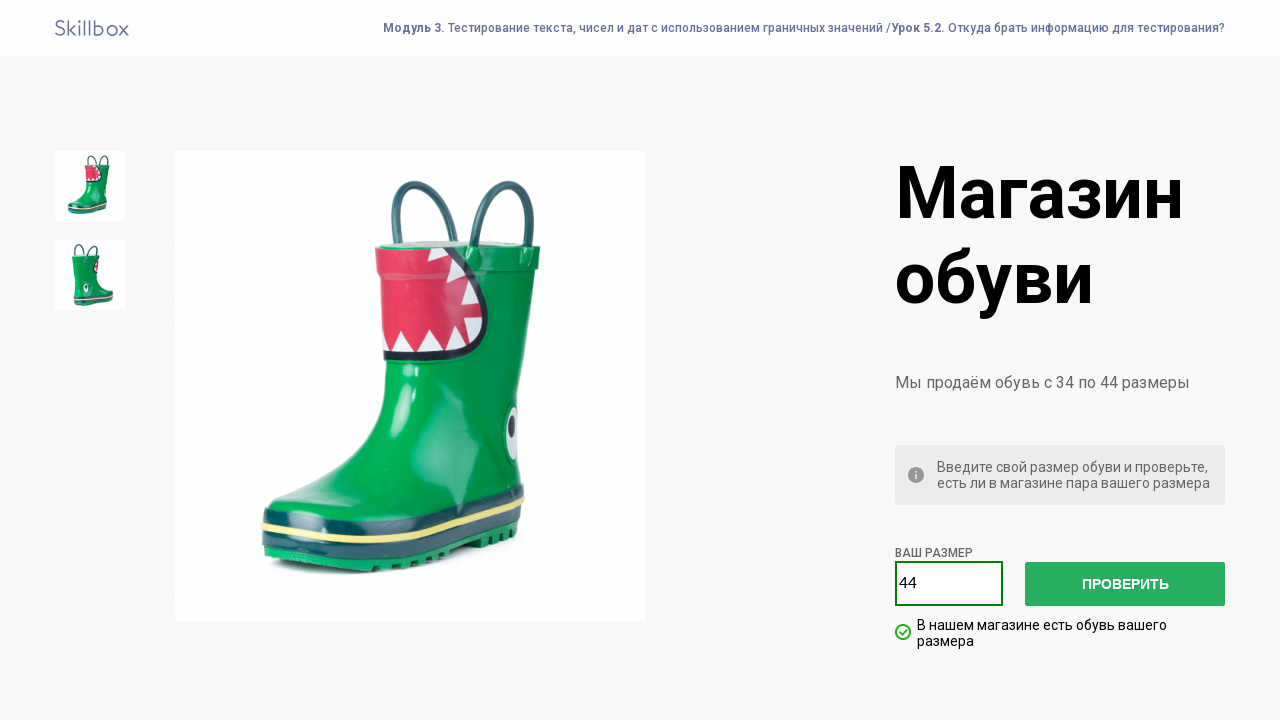

Verified success message text matches expected value
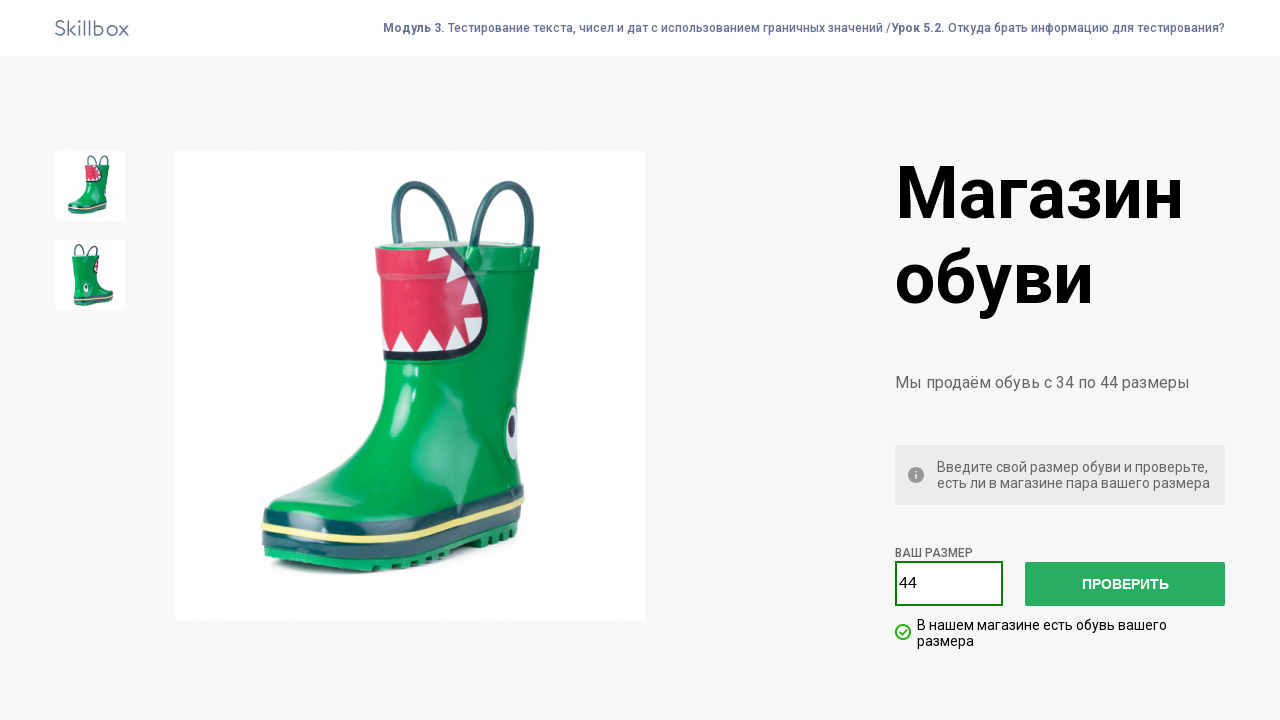

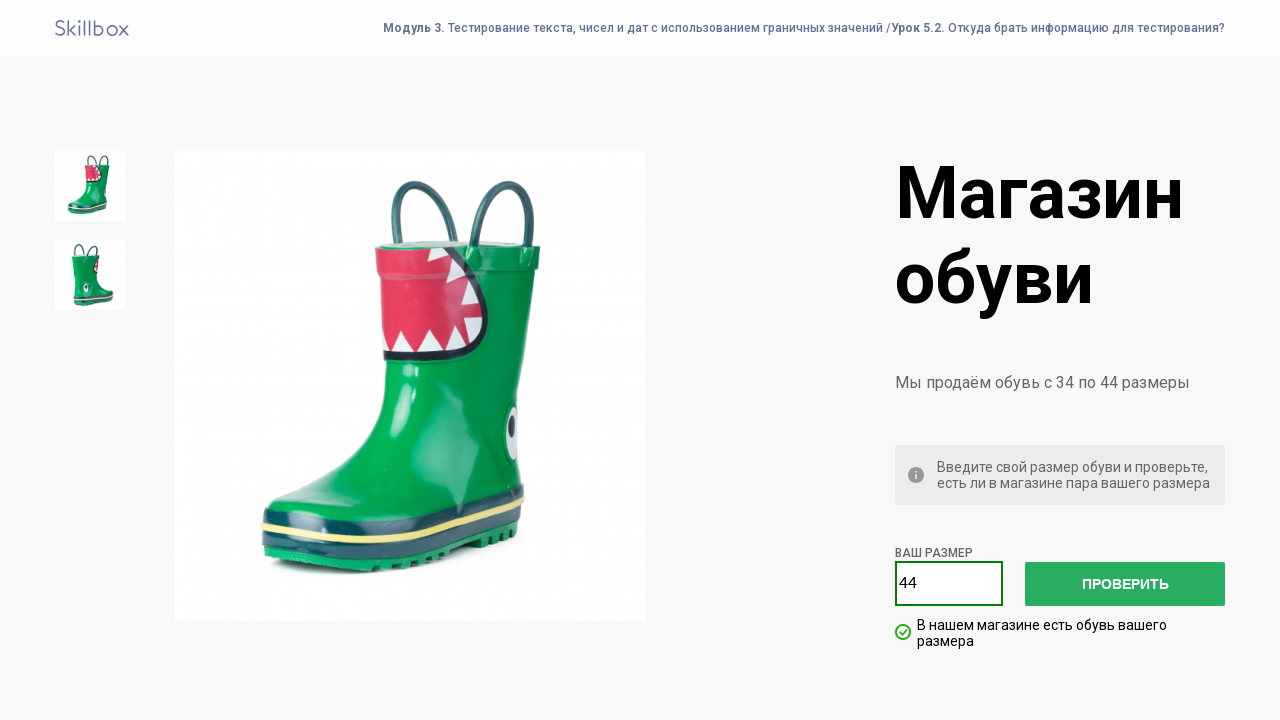